Tests Python.org search functionality by entering "pycon" as a search query and verifying results are returned

Starting URL: http://www.python.org

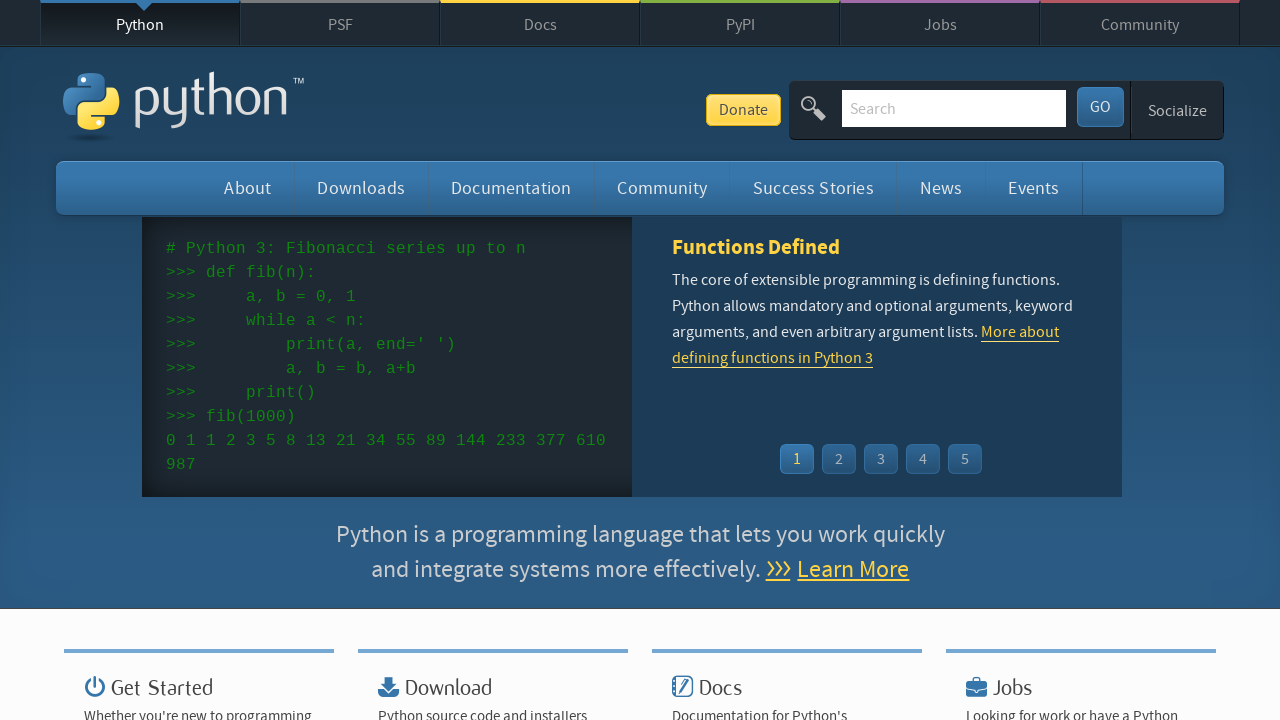

Filled search box with 'pycon' query on input[name='q']
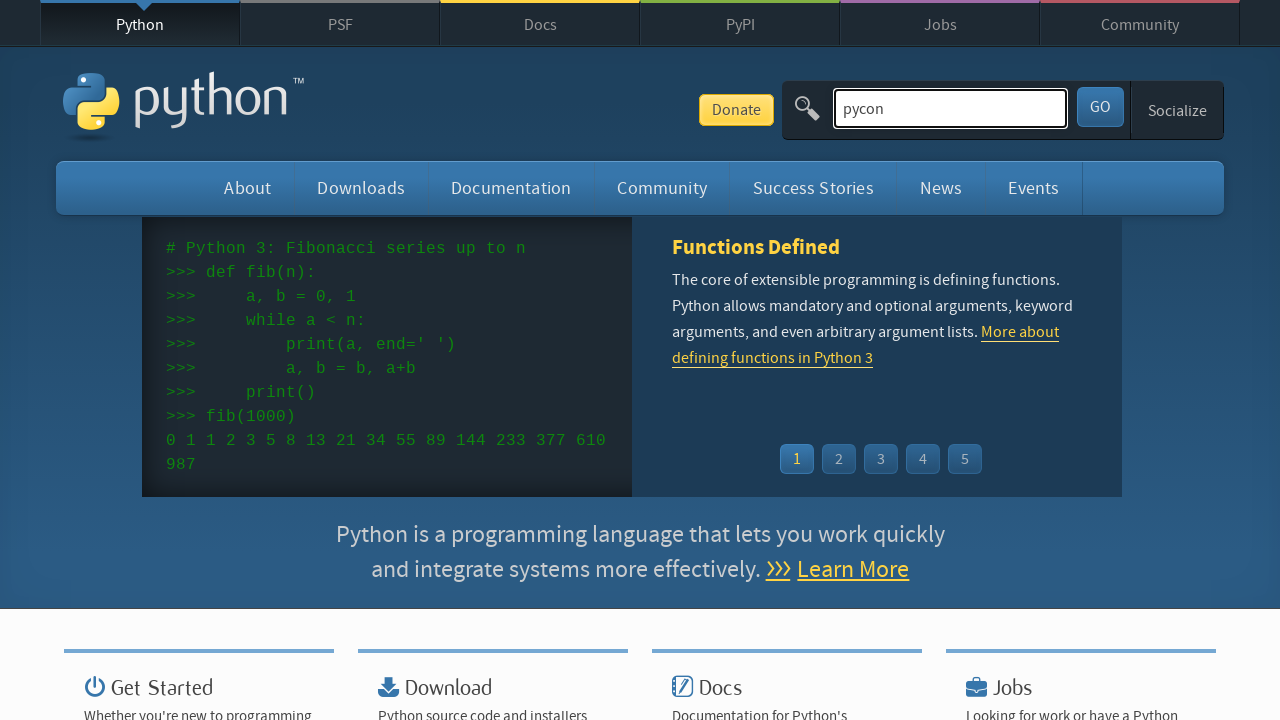

Pressed Enter to submit search on input[name='q']
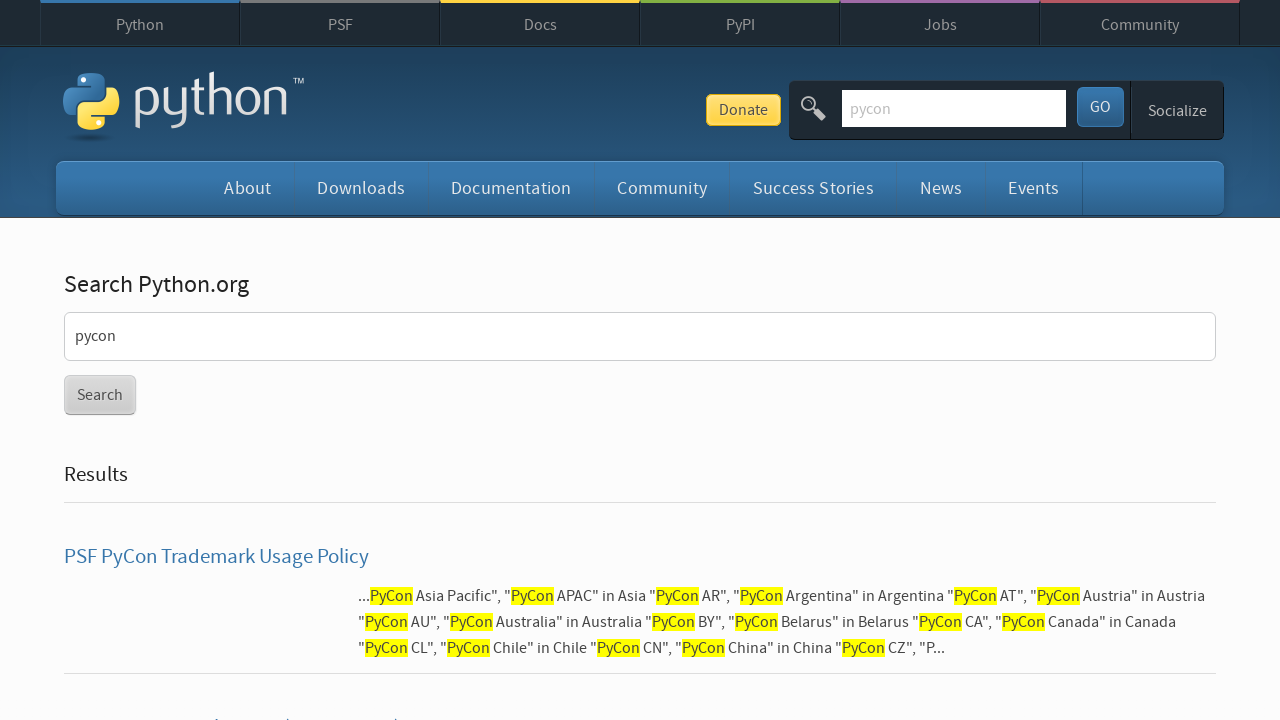

Results page loaded with network idle
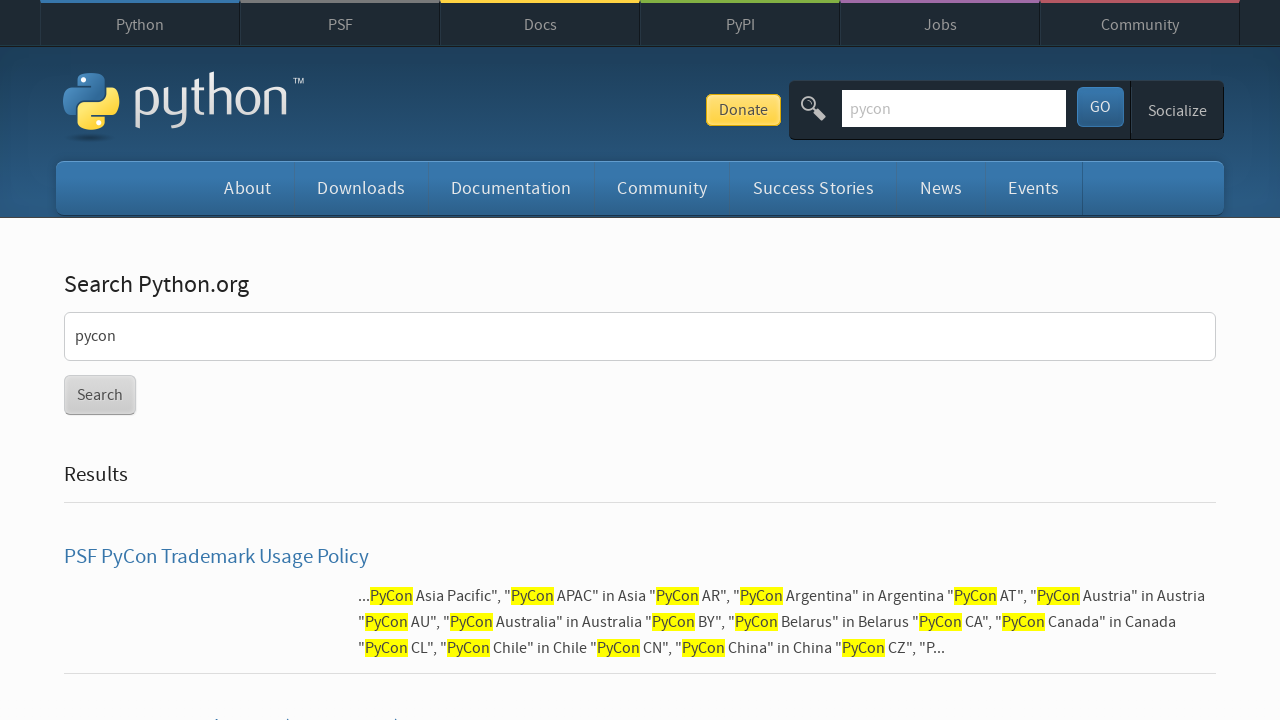

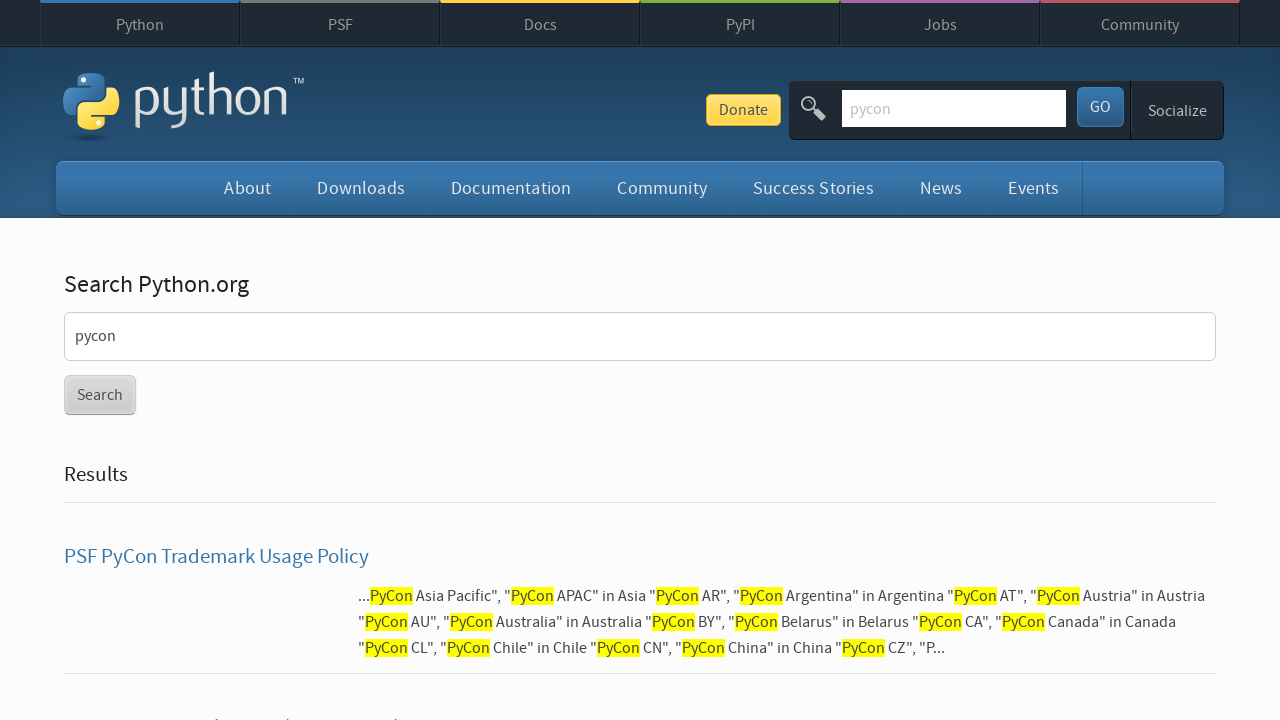